Navigates to the Vivo Telefonia (phone) page for Francisco Beltrão and refreshes to verify it loads

Starting URL: https://assine.vivo.com.br/francisco-beltrao_PR/telefonia

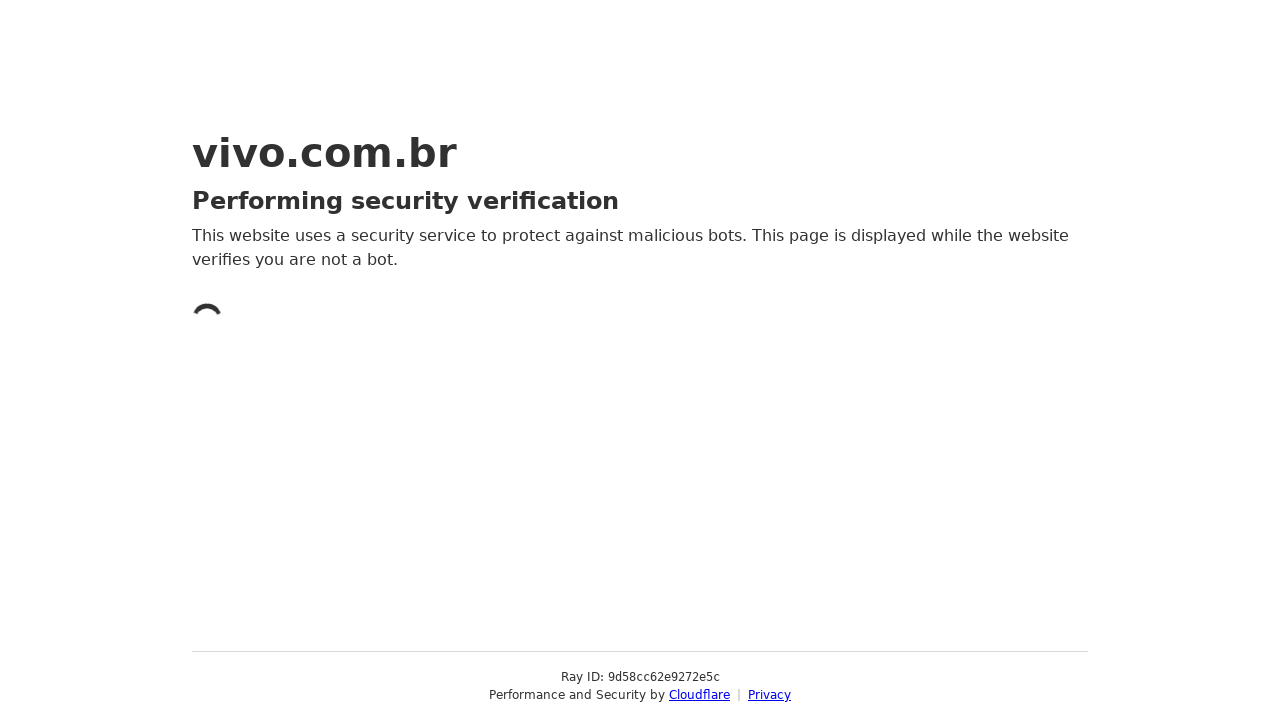

Reloaded the Vivo Telefonia page for Francisco Beltrão
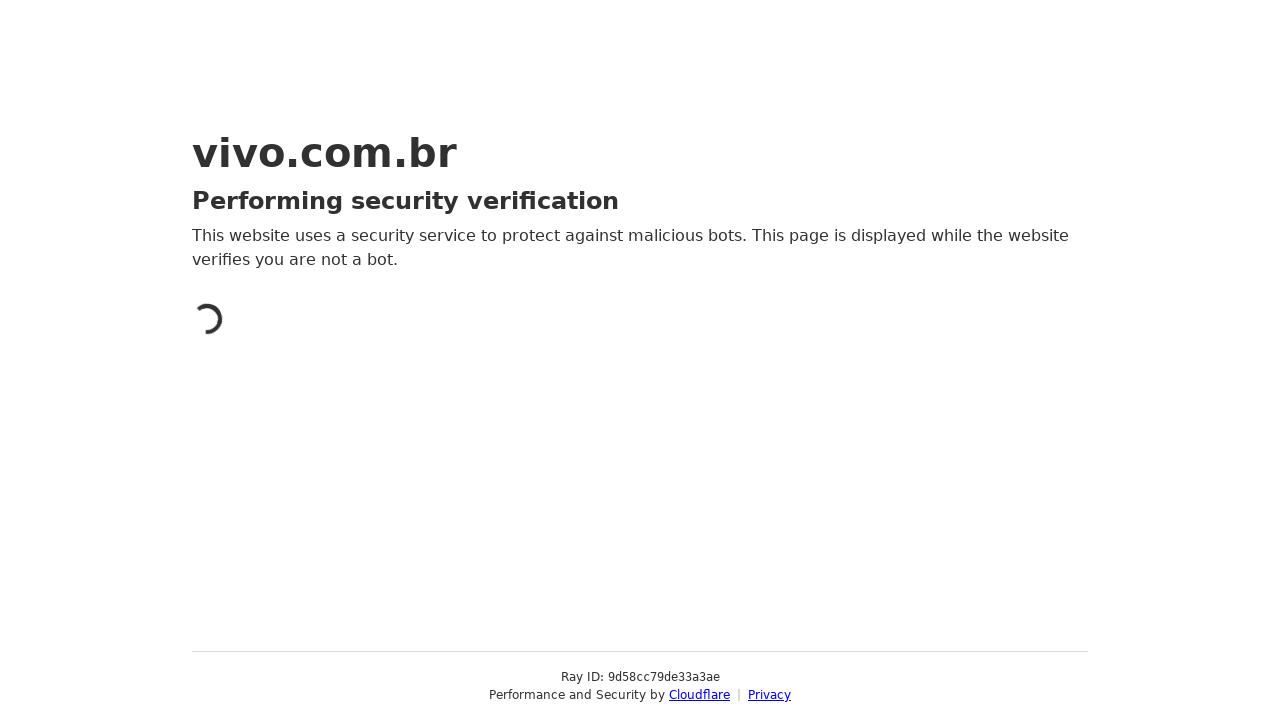

Waited 3 seconds for page to fully load
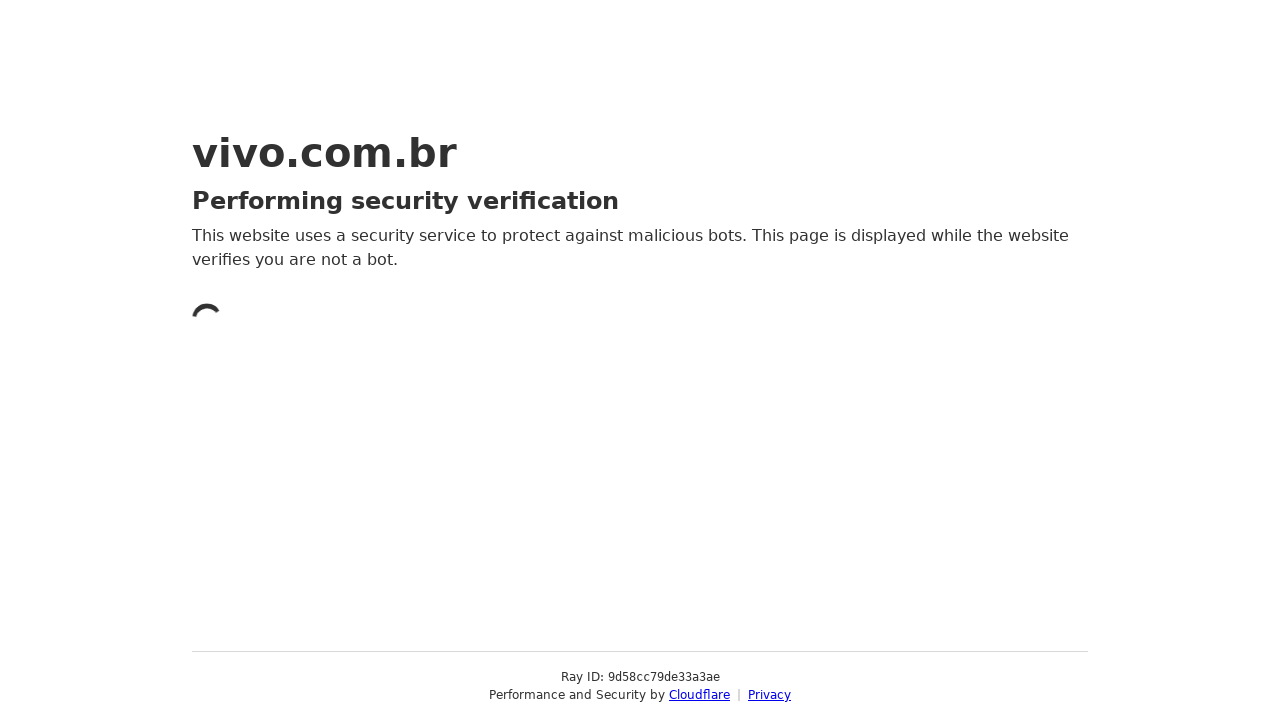

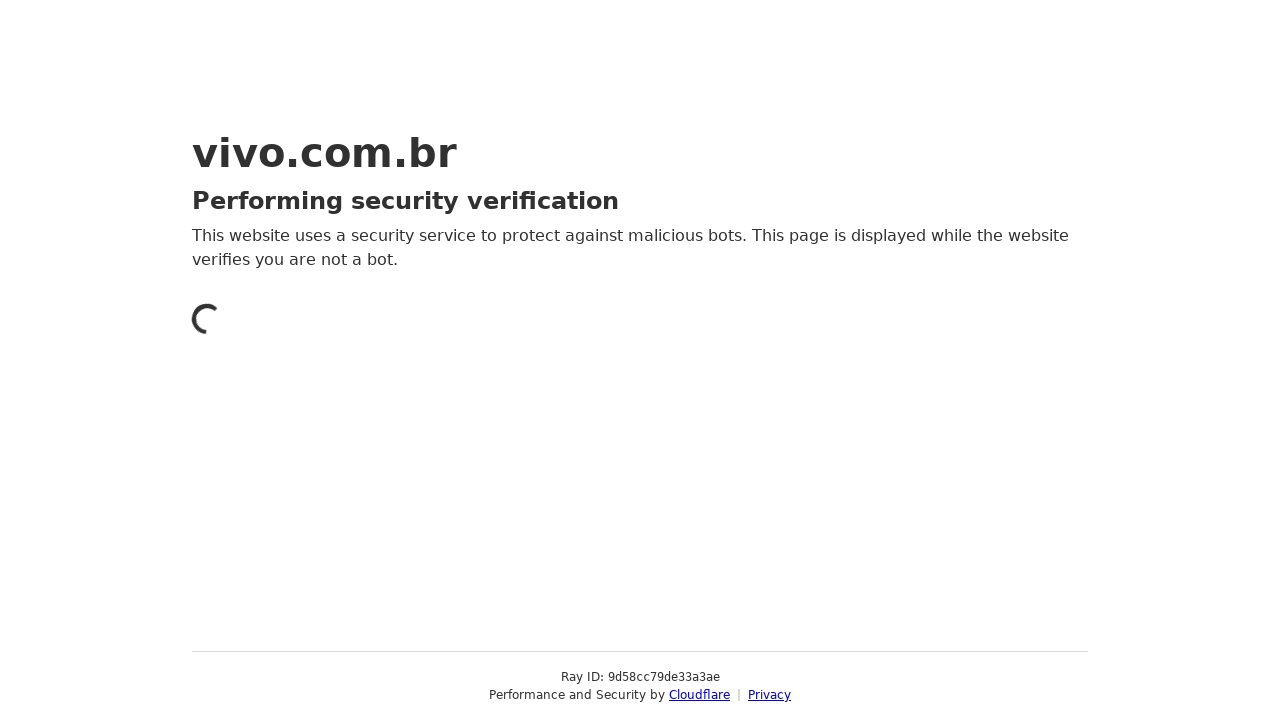